Tests drag and drop functionality by dragging an element to a target drop zone

Starting URL: https://testautomationpractice.blogspot.com/

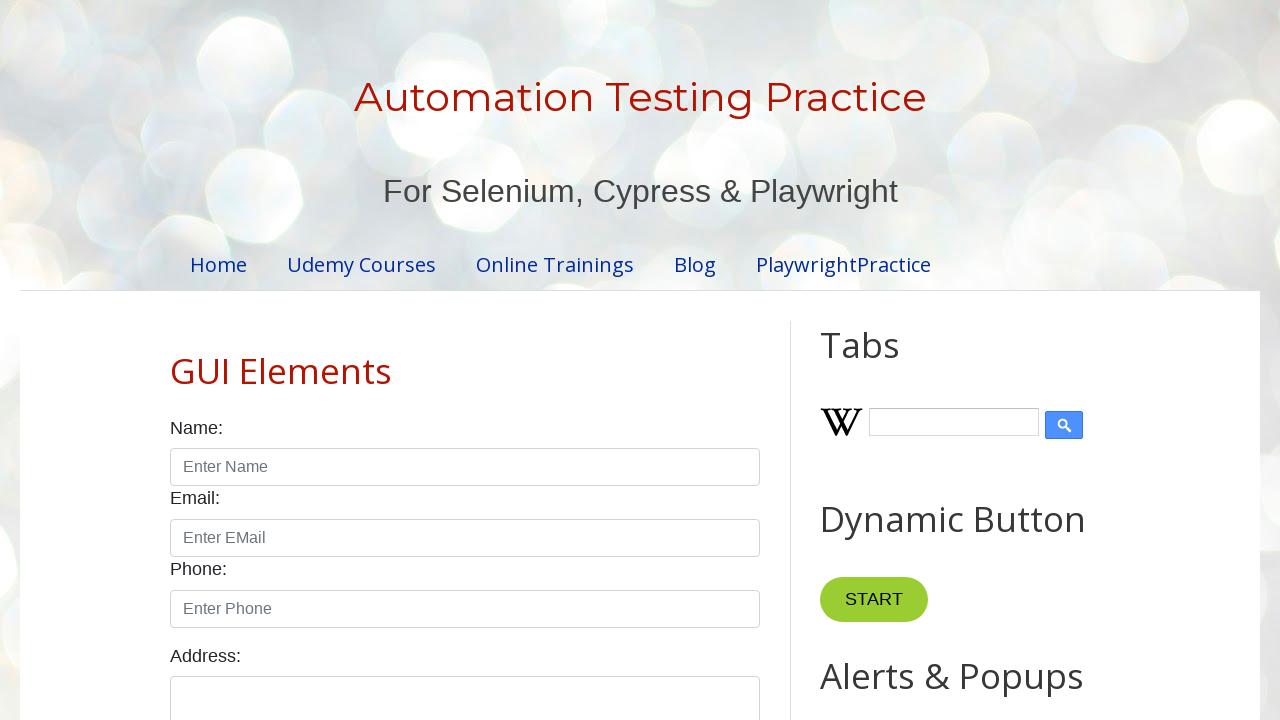

Located the draggable element 'Drag me to my target'
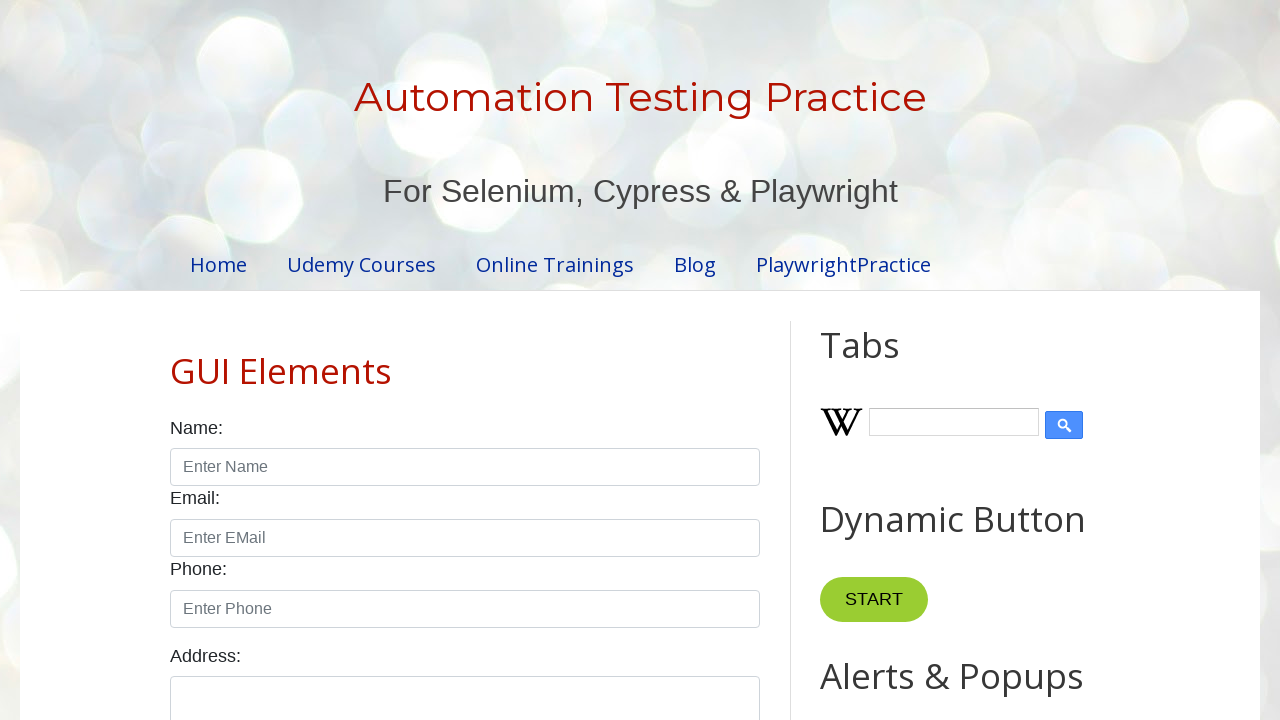

Located the drop target element with id 'droppable'
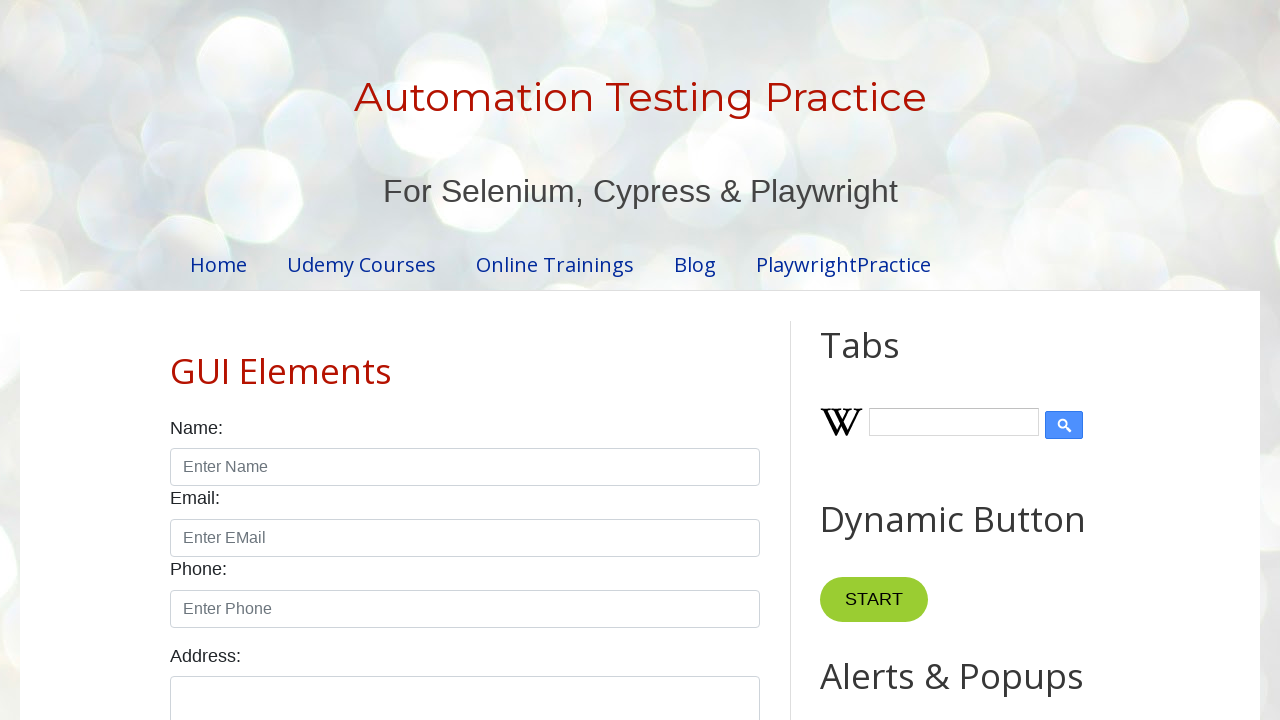

Performed drag and drop operation from source to target at (1015, 404)
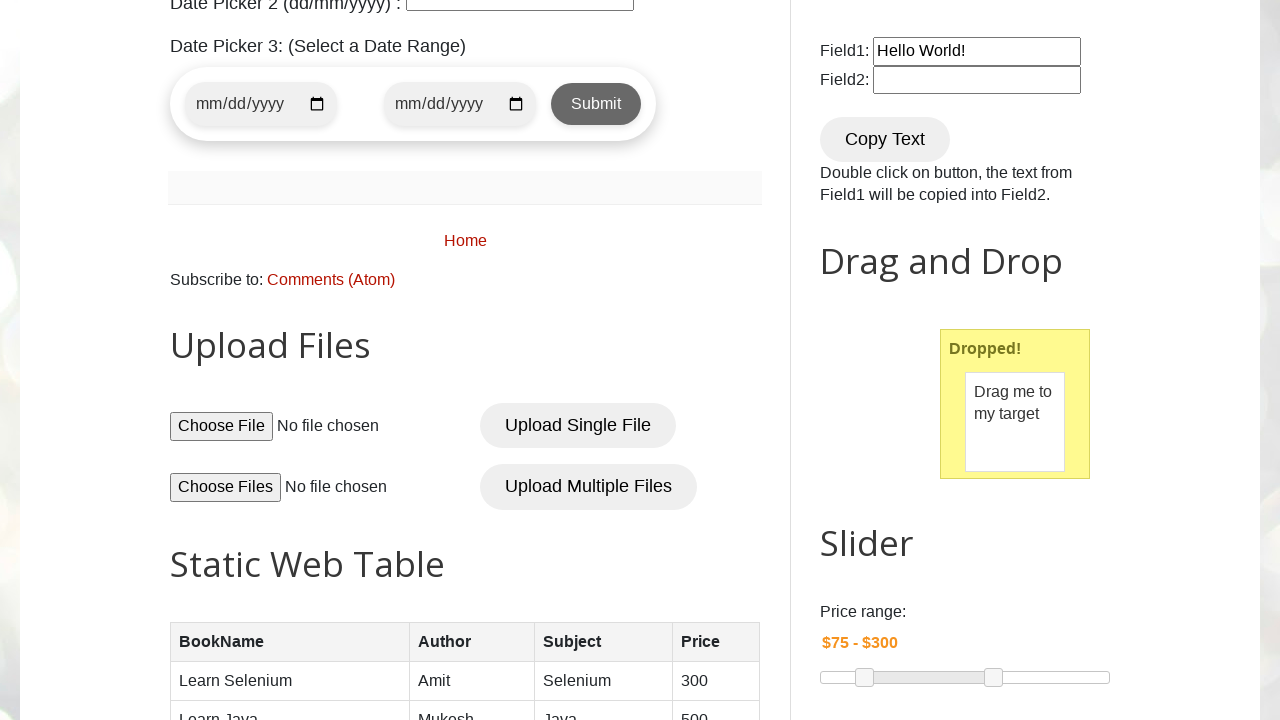

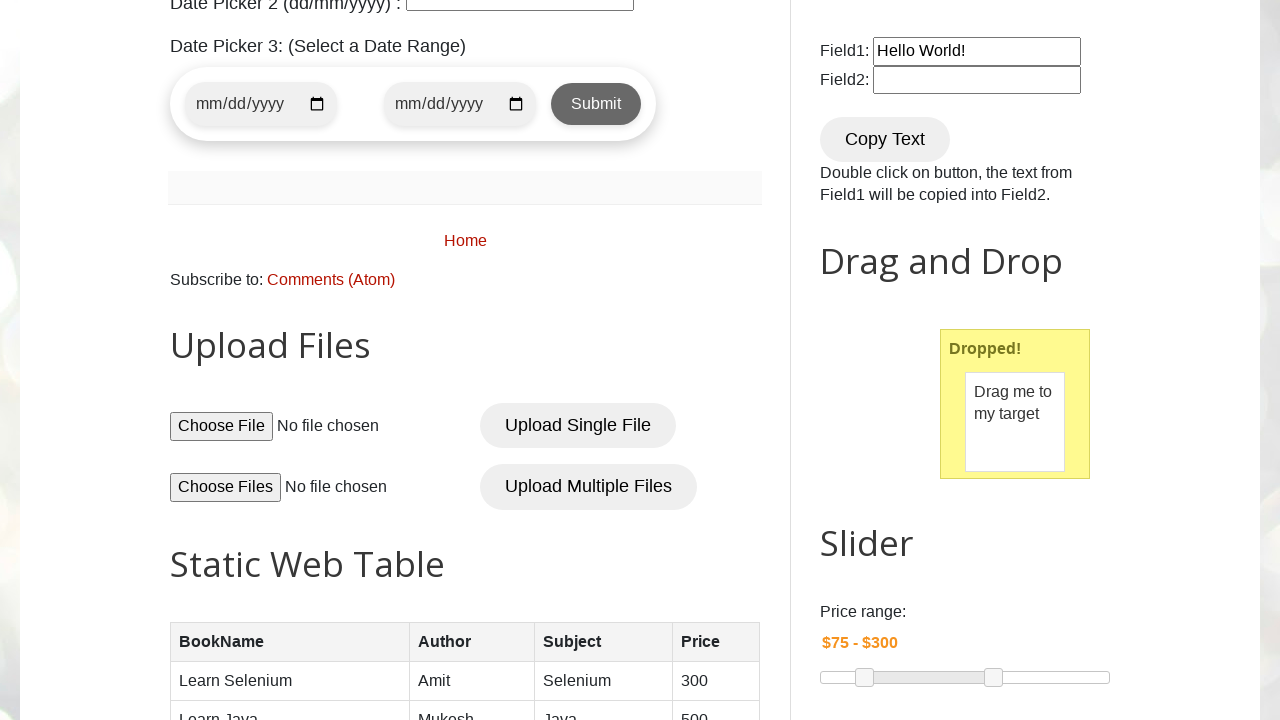